Tests double-click functionality by navigating to the Elements section, then Buttons page, and performing a double-click on a button to verify the expected message appears

Starting URL: https://demoqa.com/

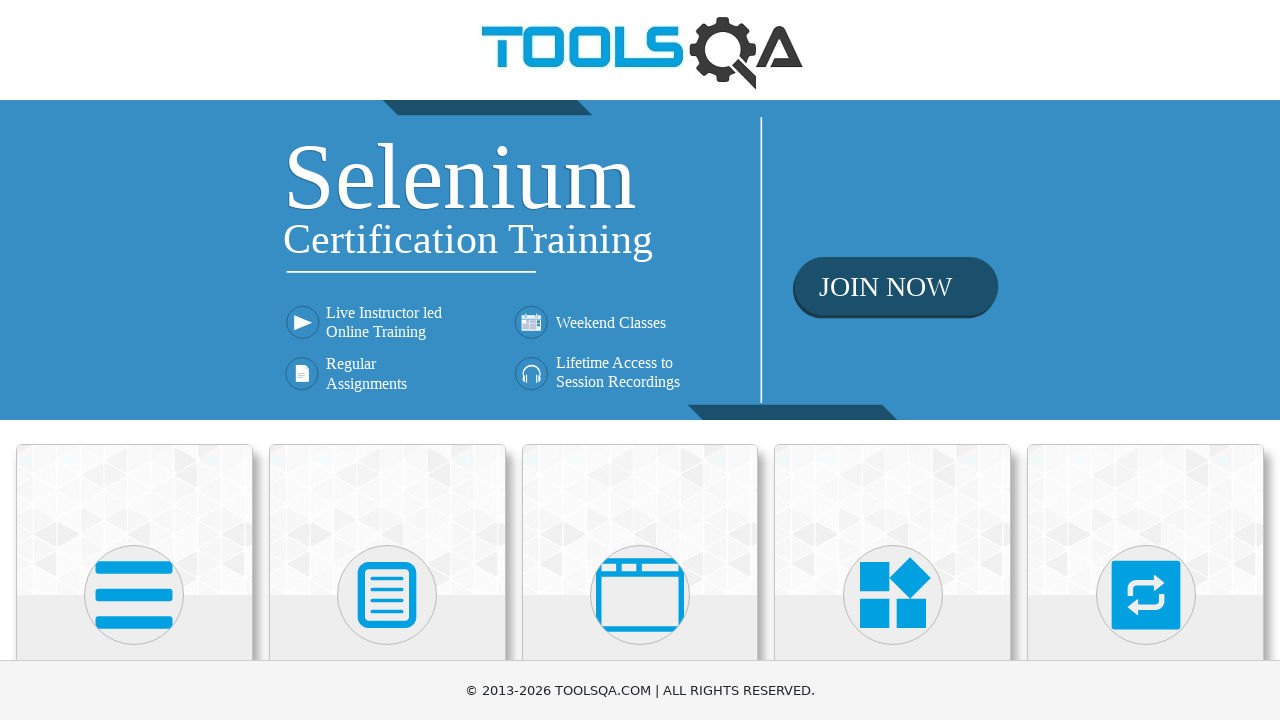

Clicked on Elements card at (134, 360) on xpath=//h5[text()='Elements']
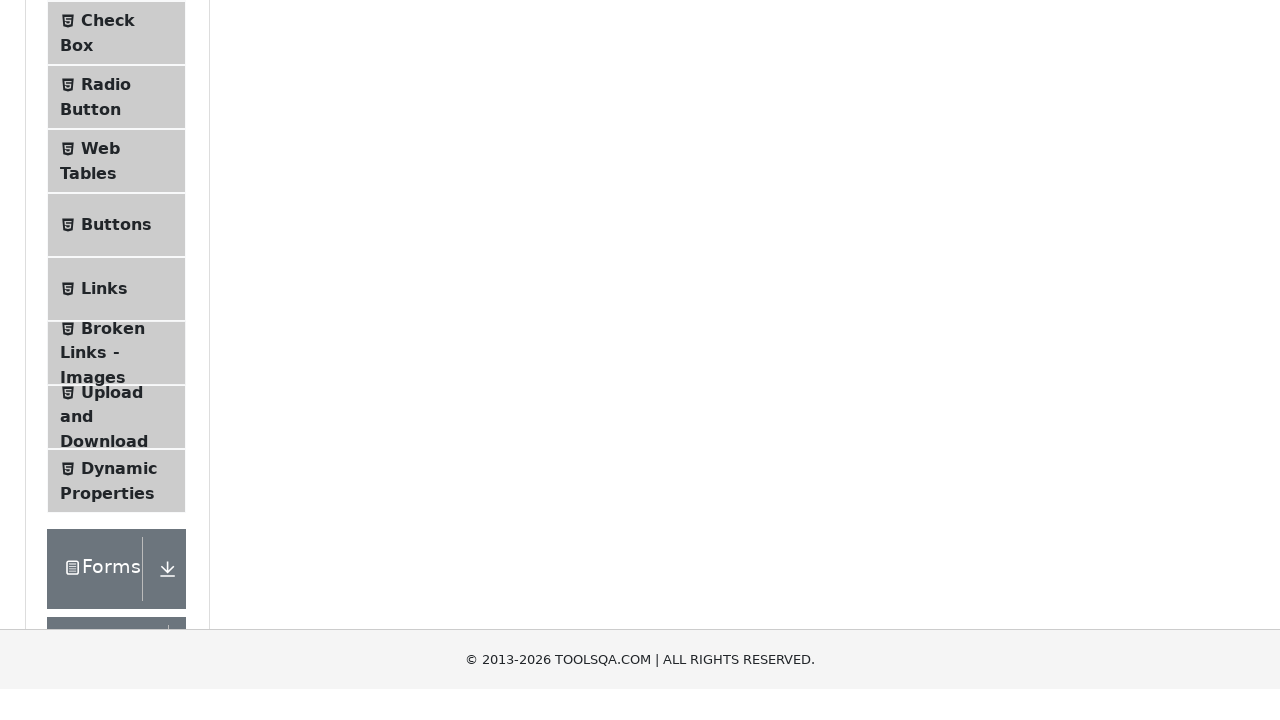

Clicked on Buttons menu item at (116, 517) on xpath=//span[text() = 'Buttons']
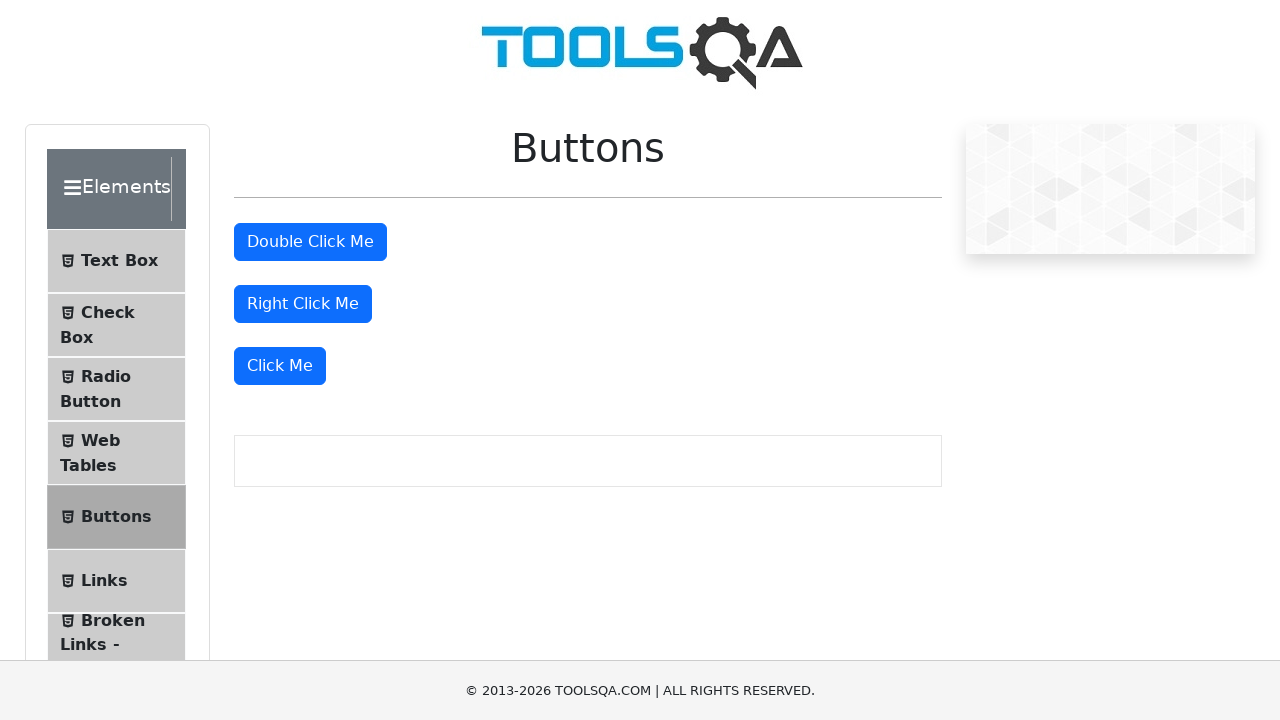

Double-clicked on the double click button at (310, 242) on #doubleClickBtn
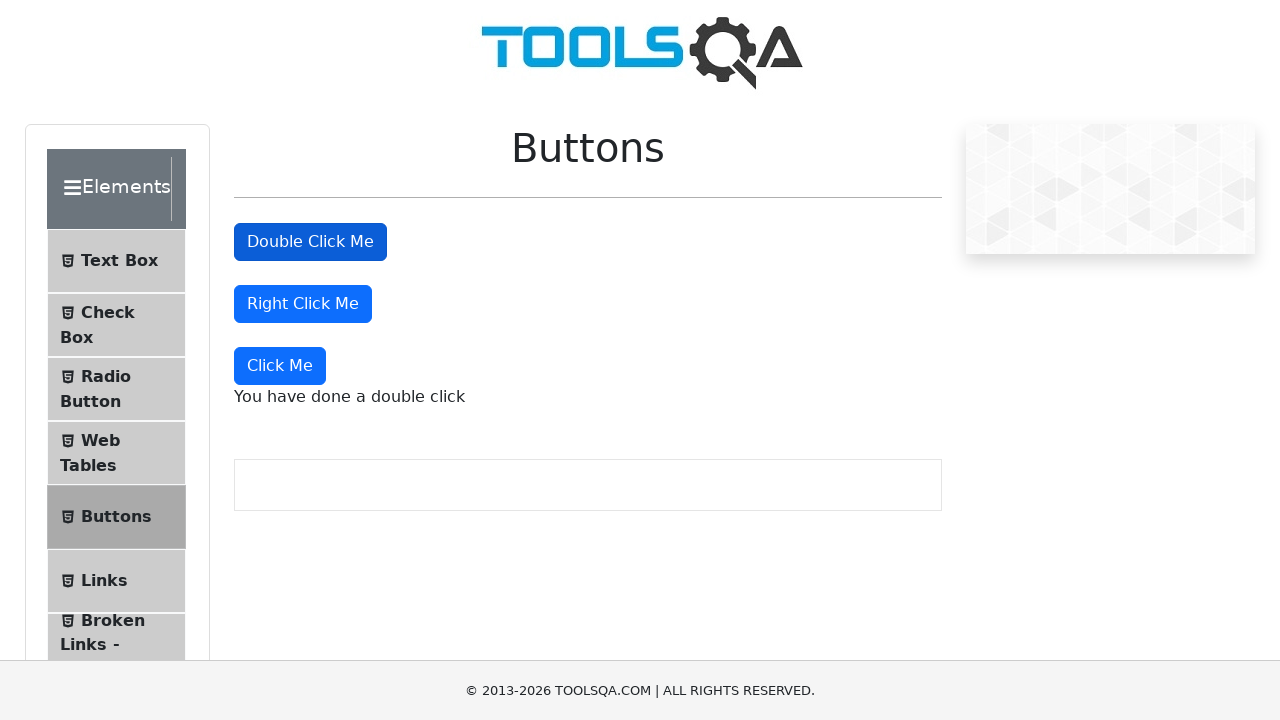

Double click message appeared on page
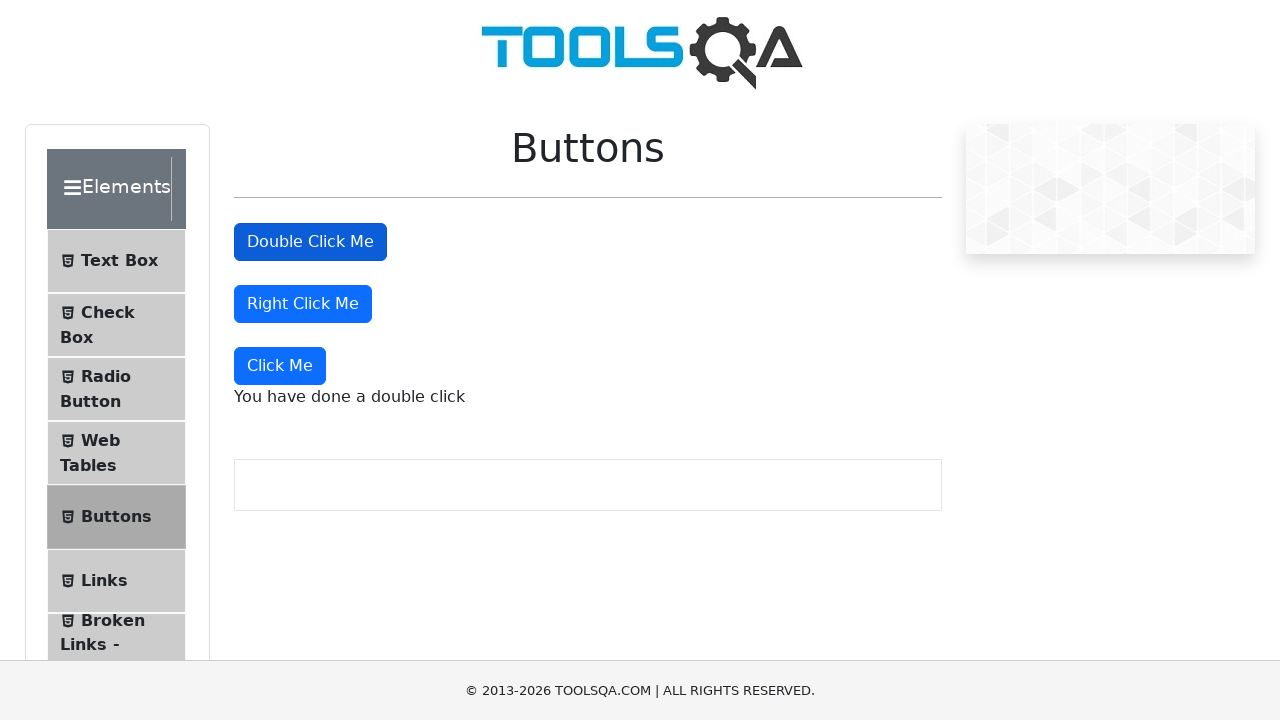

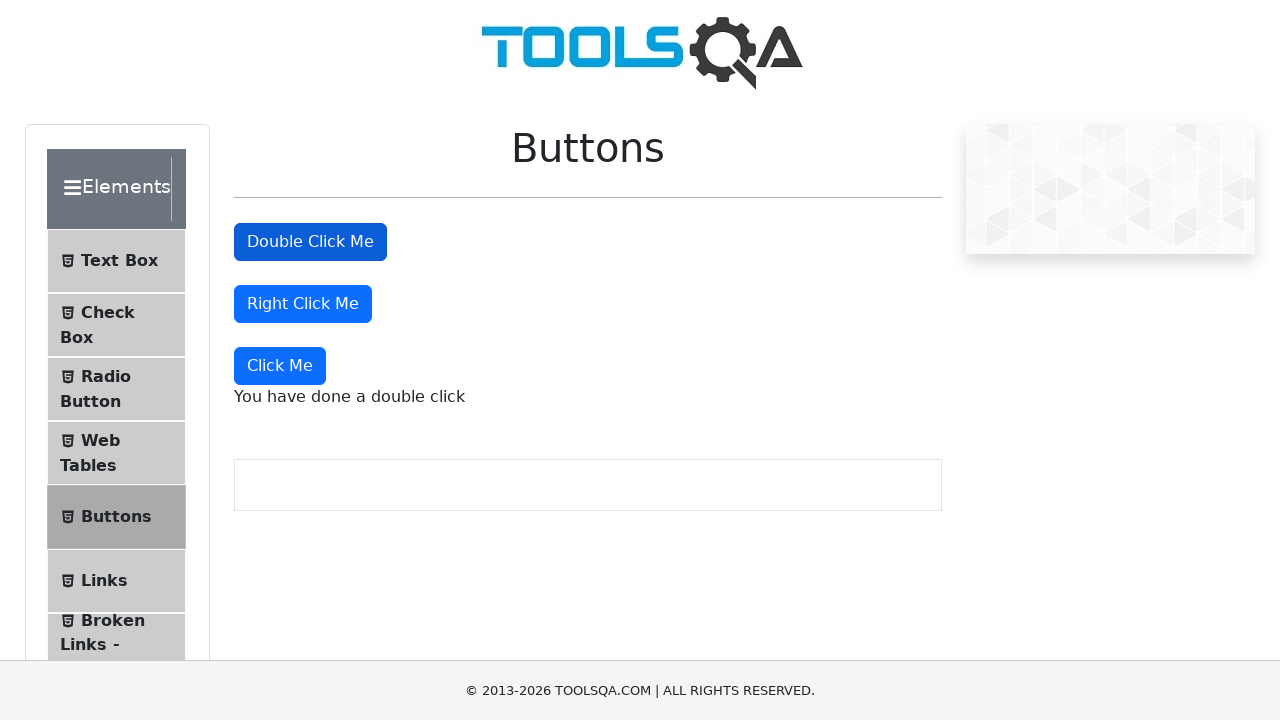